Navigates to MakeMyTrip homepage and waits for the page to load completely

Starting URL: https://www.makemytrip.com

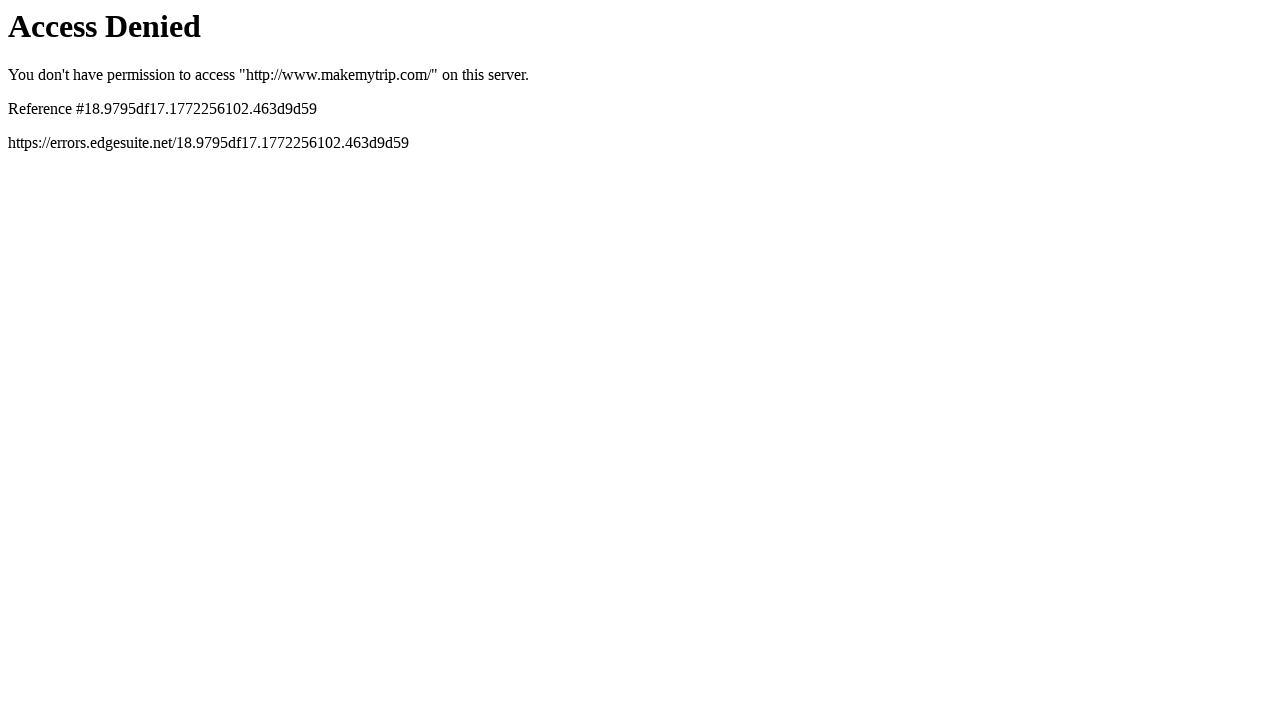

Navigated to MakeMyTrip homepage
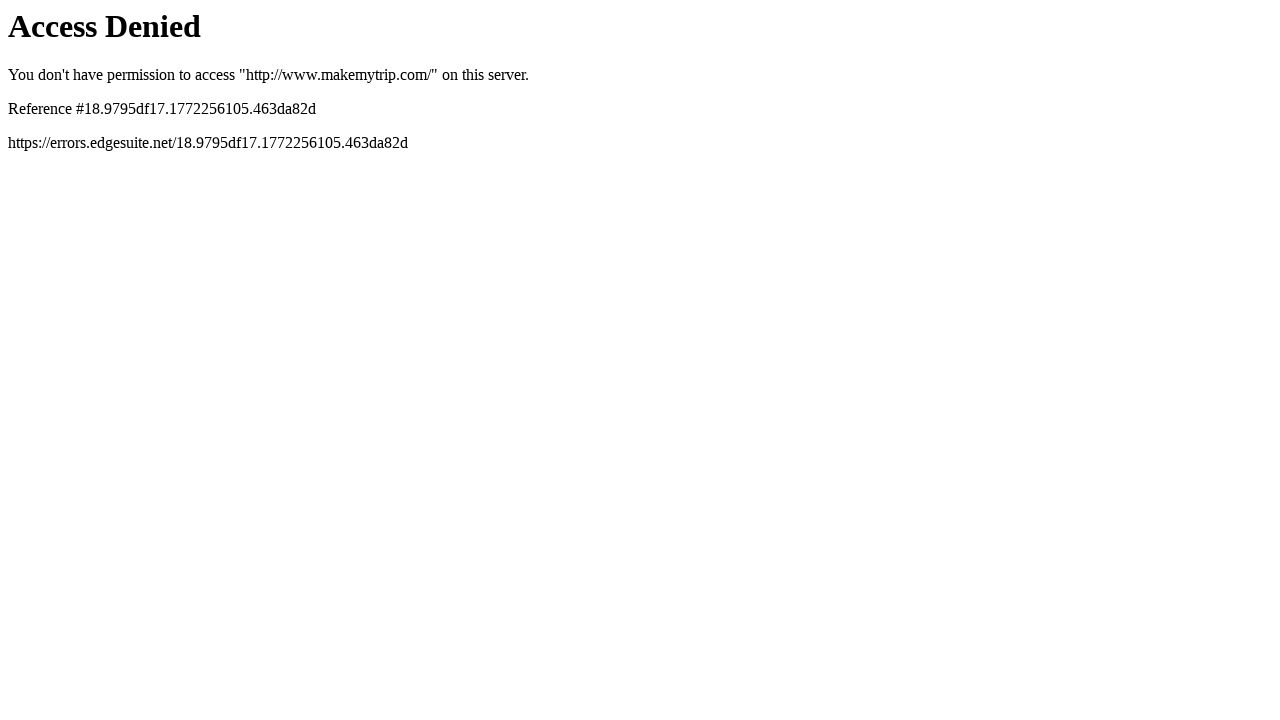

Page loaded completely with networkidle state
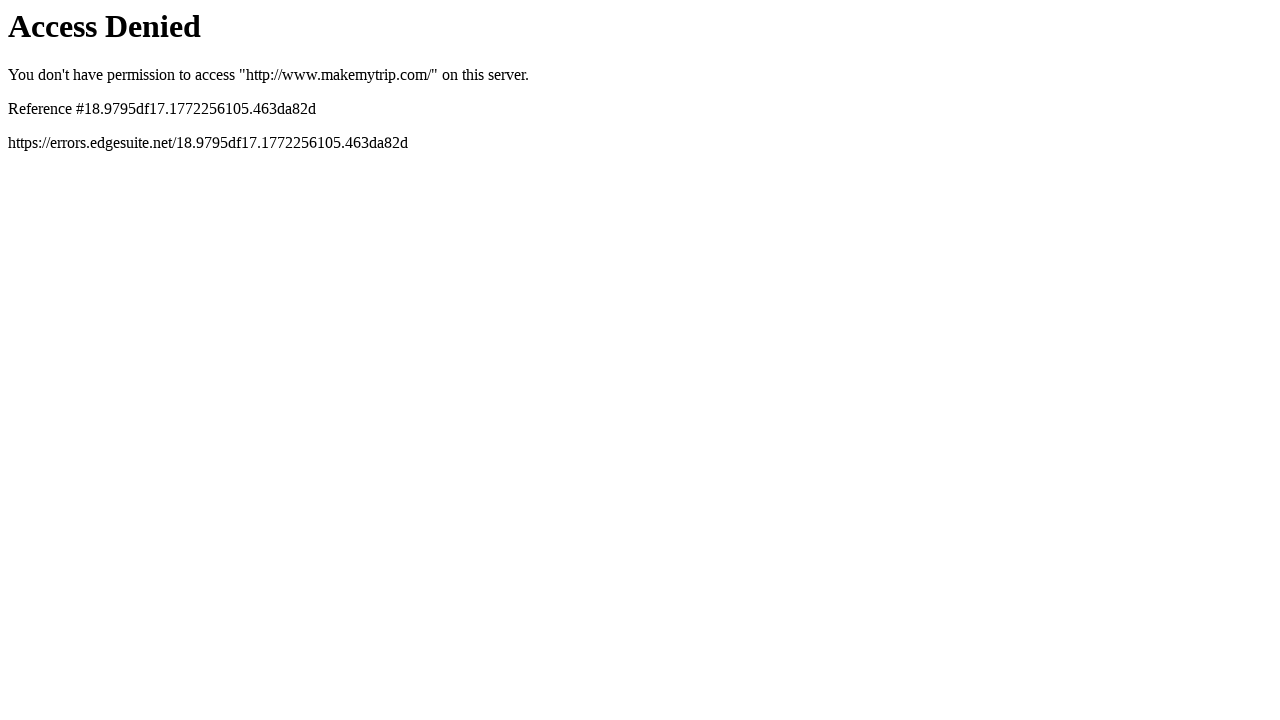

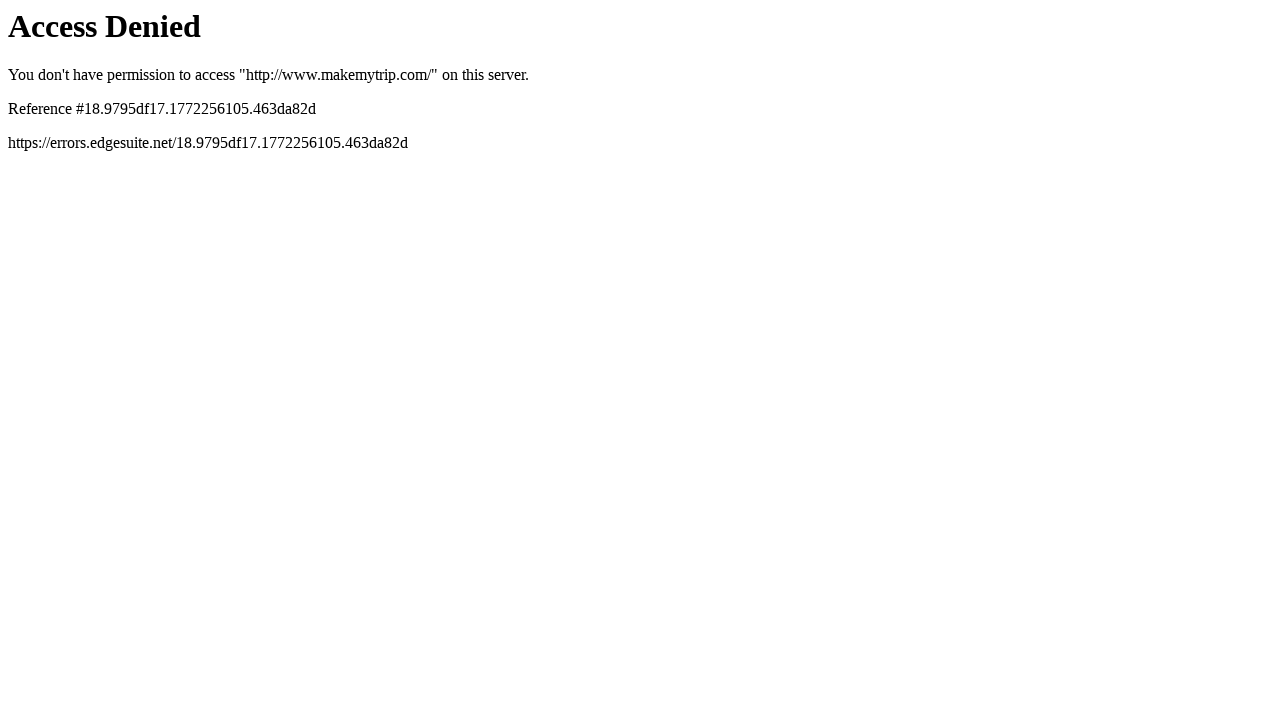